Tests handling a prompt dialog box by clicking prompt button, entering text, accepting, and verifying the result

Starting URL: https://demoqa.com/alerts

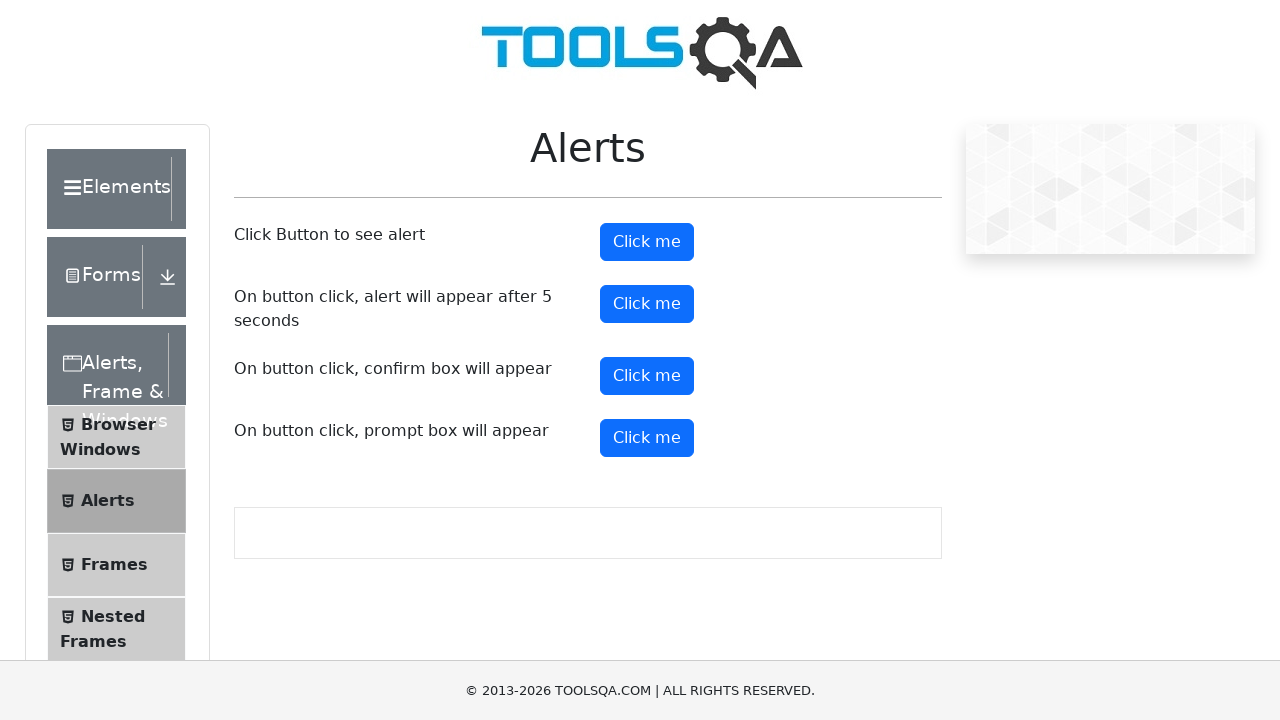

Set up dialog handler to accept prompt with text 'ganesh'
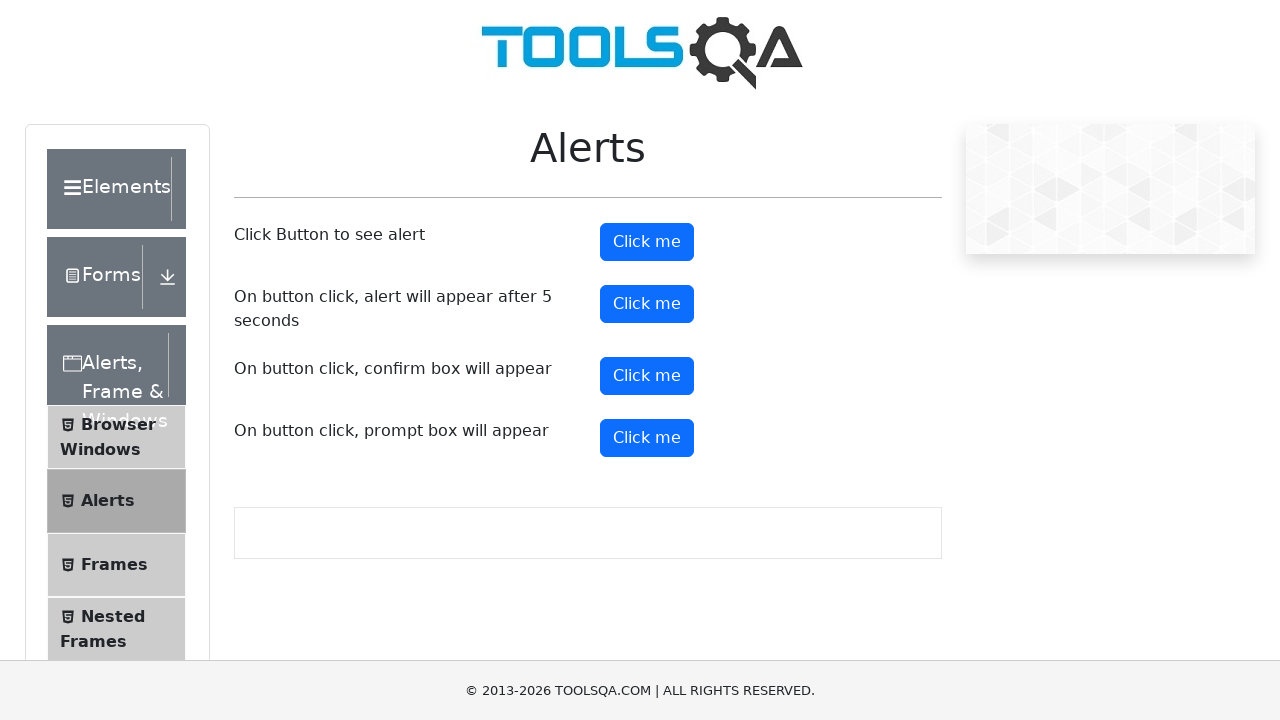

Clicked prompt button to trigger prompt dialog at (647, 438) on button#promtButton
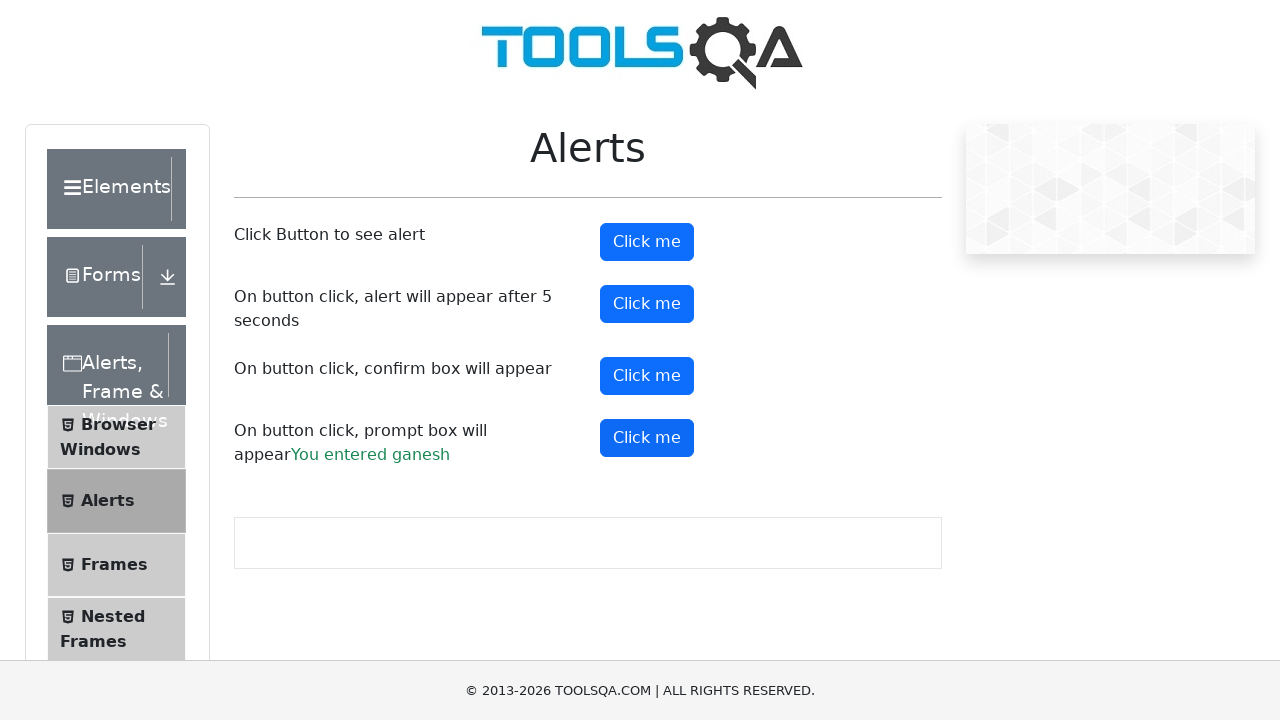

Prompt result element appeared on page
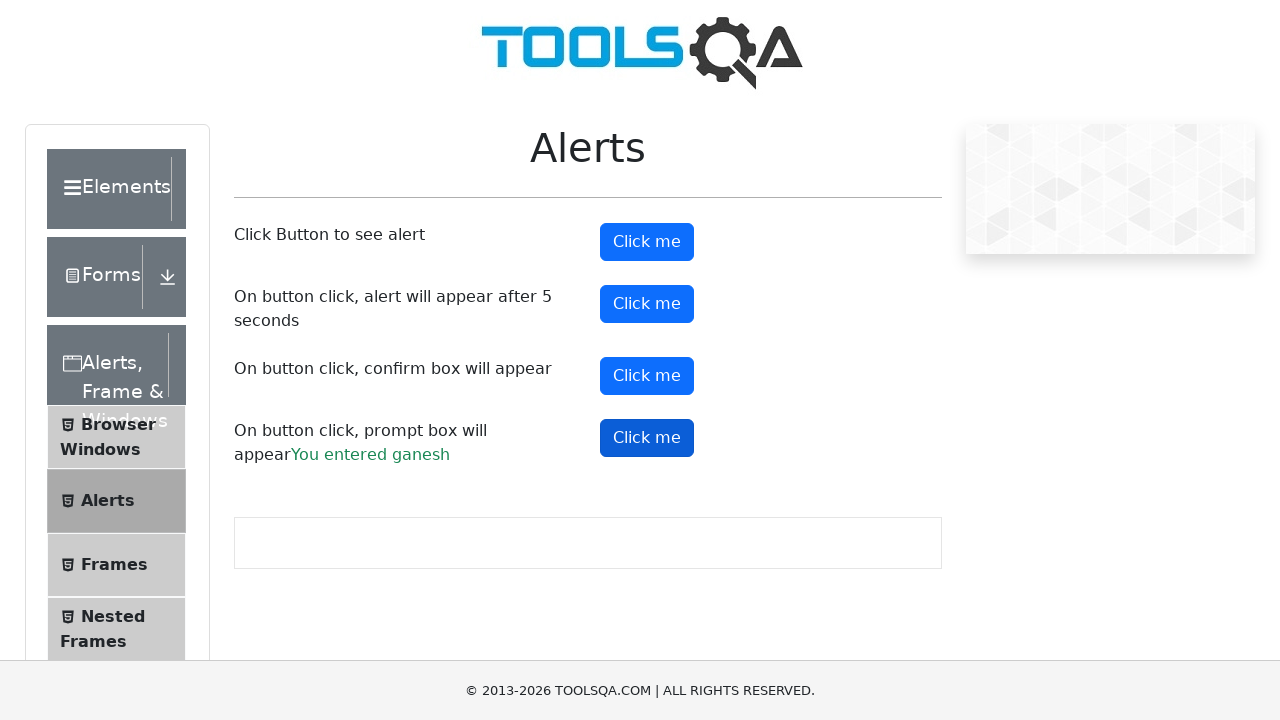

Retrieved prompt result text: 'You entered ganesh'
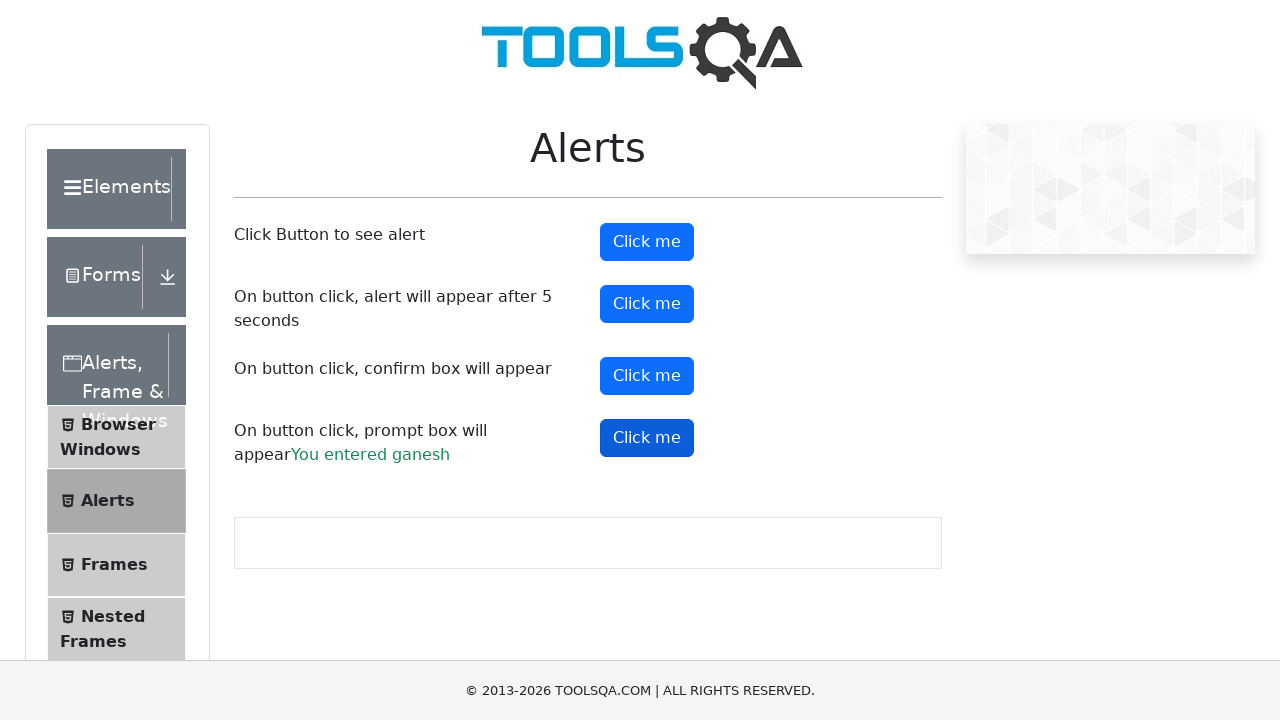

Printed prompt result text to console
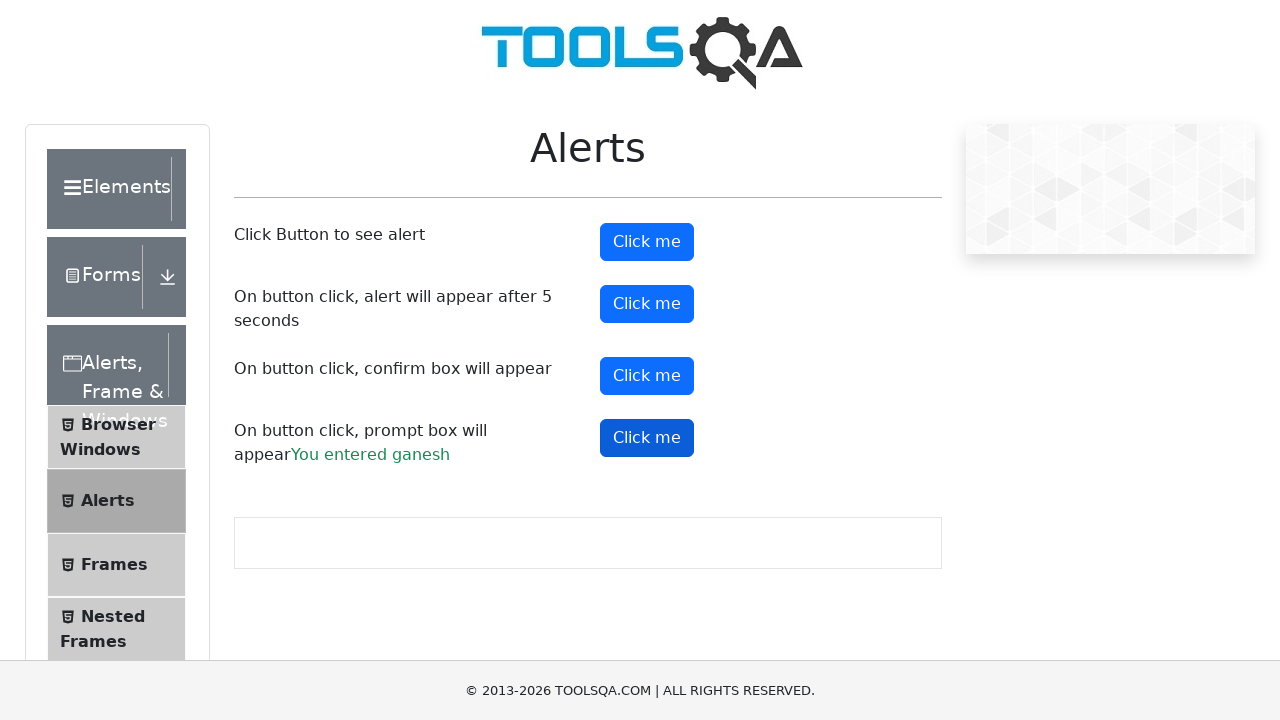

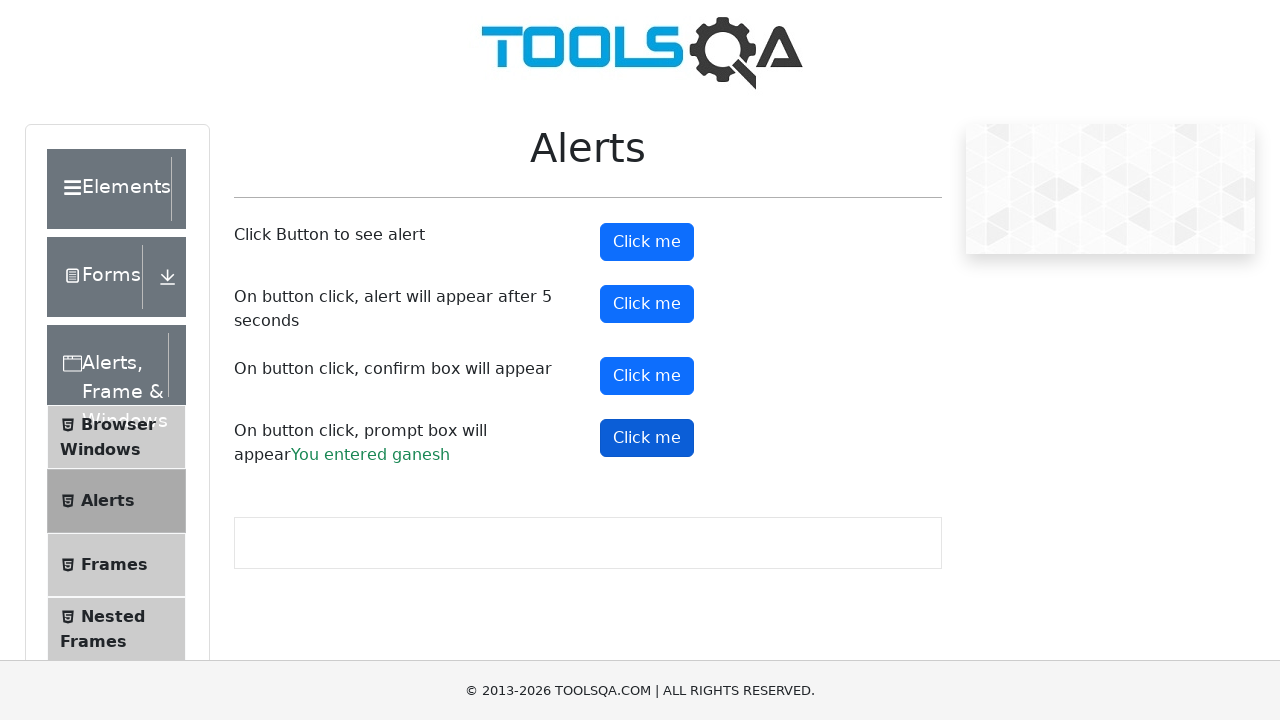